Tests product search functionality on an e-shop by entering a search term in the dynamic search field and attempting to view all results

Starting URL: https://wp-eshop.ggeorgiou.work/shop/

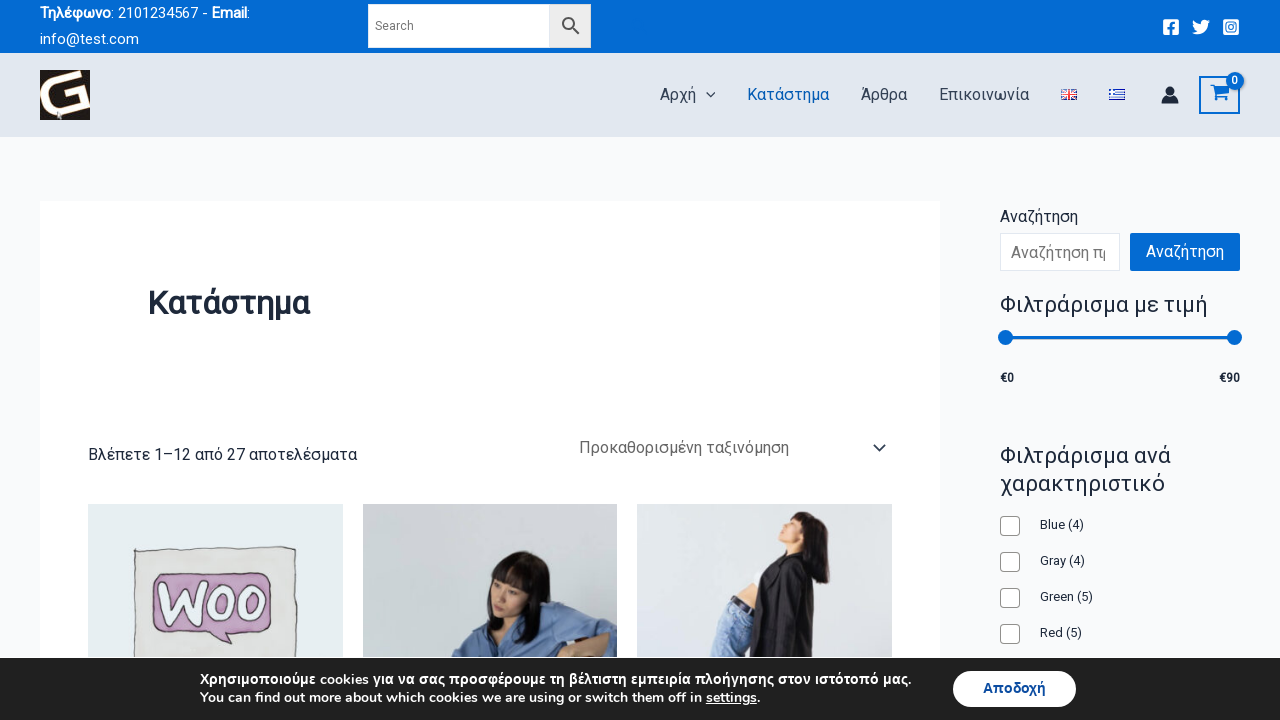

Entered 'hoodie' in the dynamic search field on (//input[@name='s'])[1]
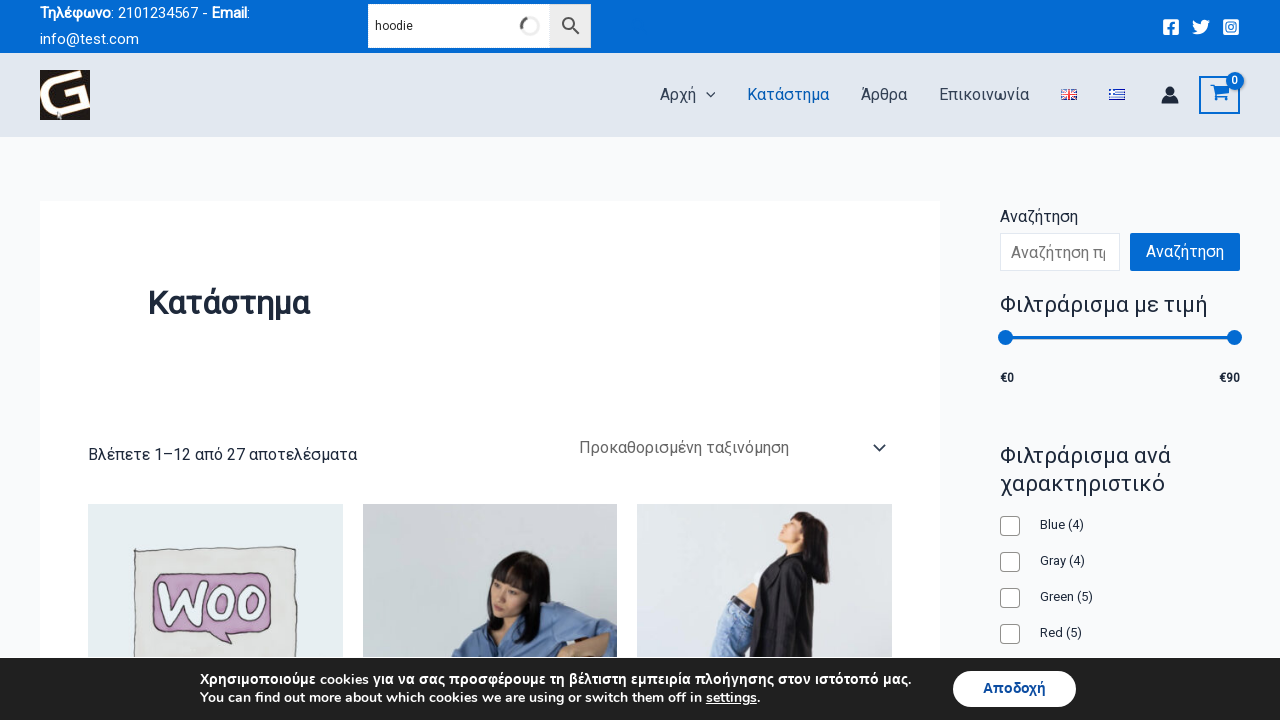

Clicked 'view all results' button to display all search results at (480, 428) on .aws_result_item.aws_search_more
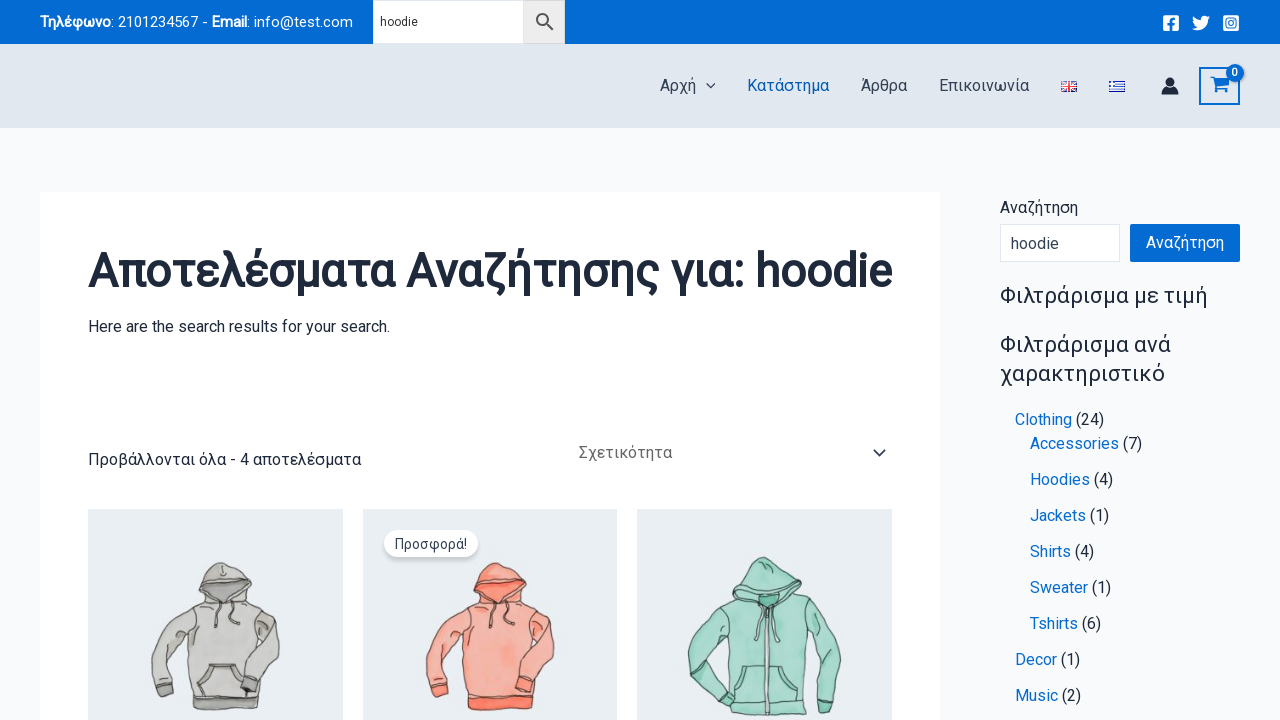

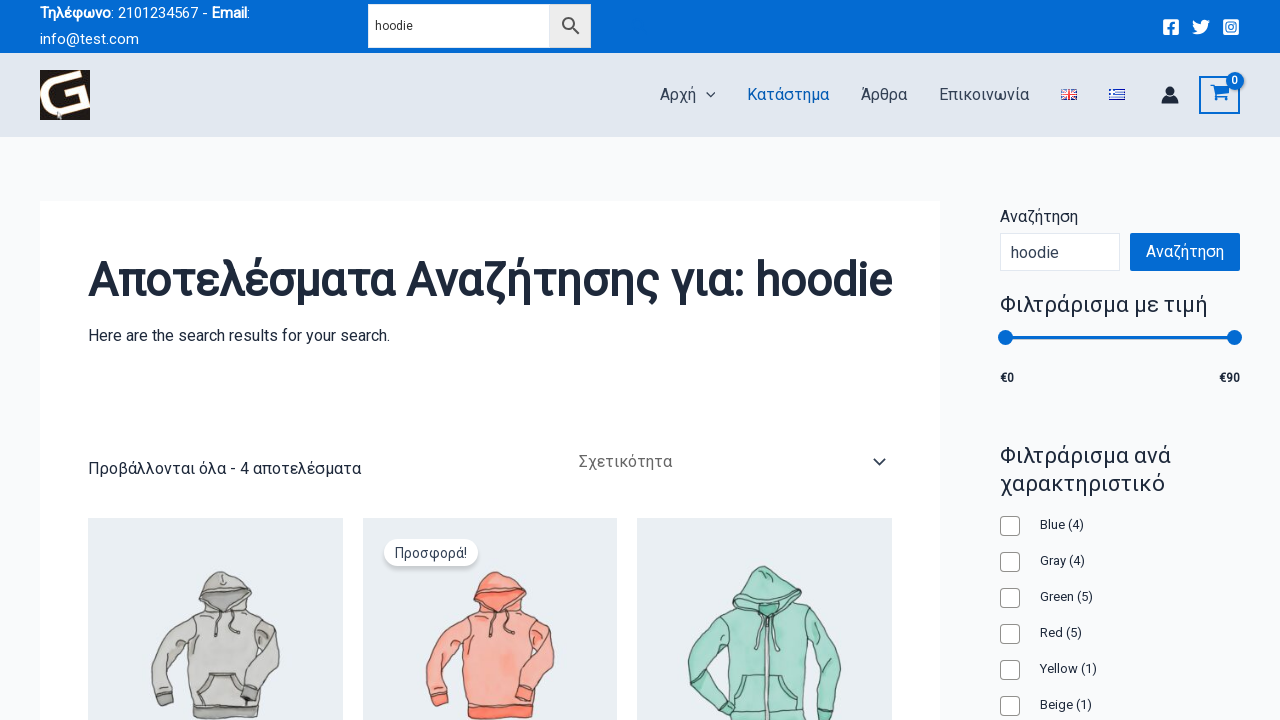